Tests scrolling down on the Selenium download page using JavaScript executor

Starting URL: http://seleniumhq.org/download

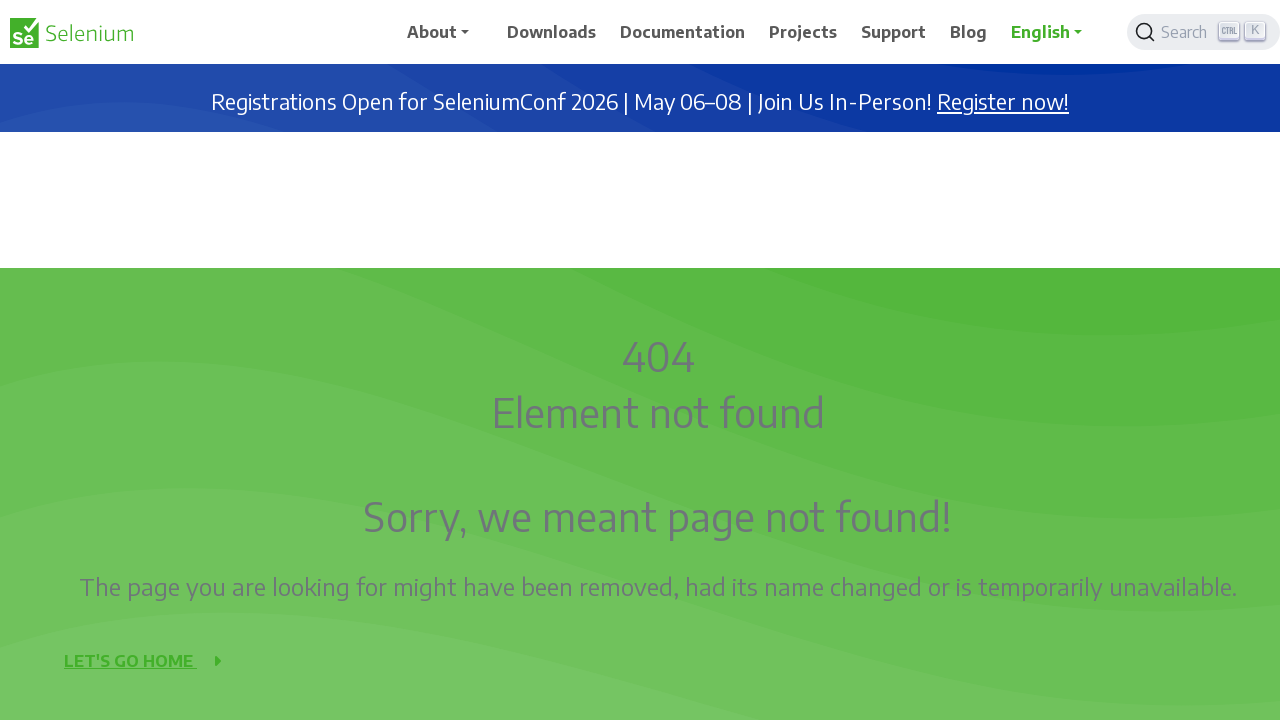

Scrolled down by 1000 pixels (increment 1)
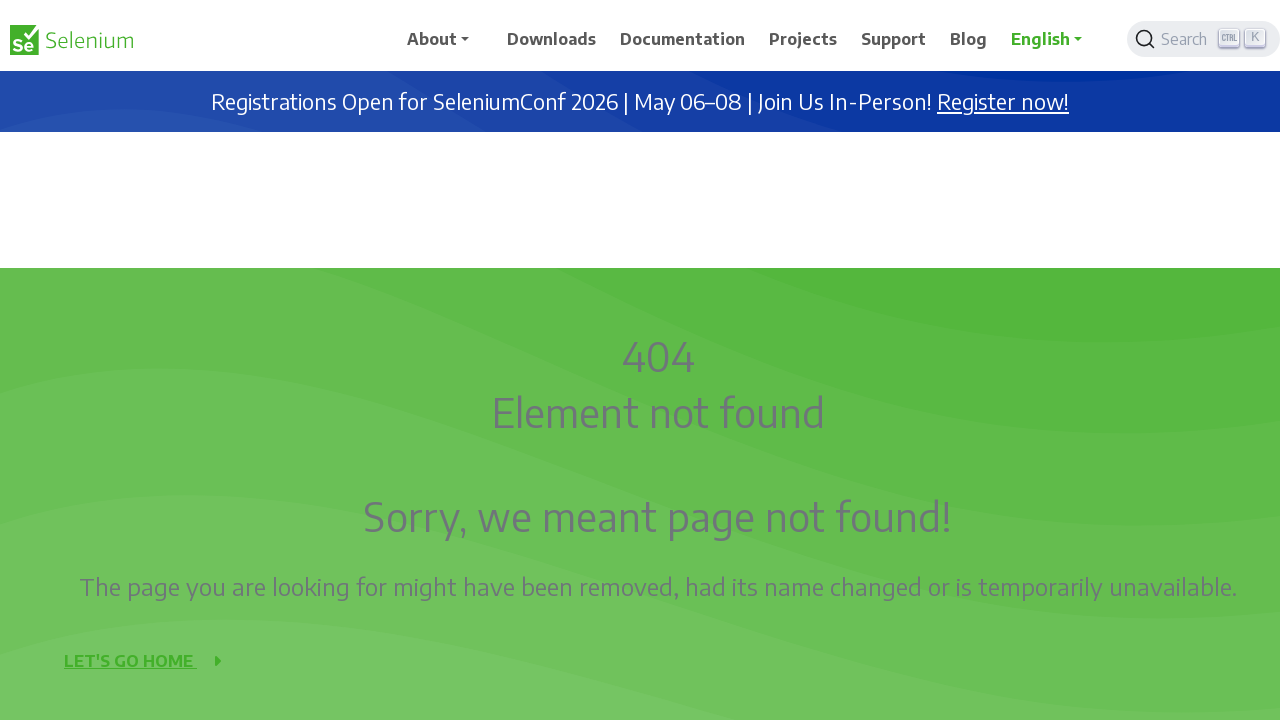

Waited 3 seconds after scroll increment 1
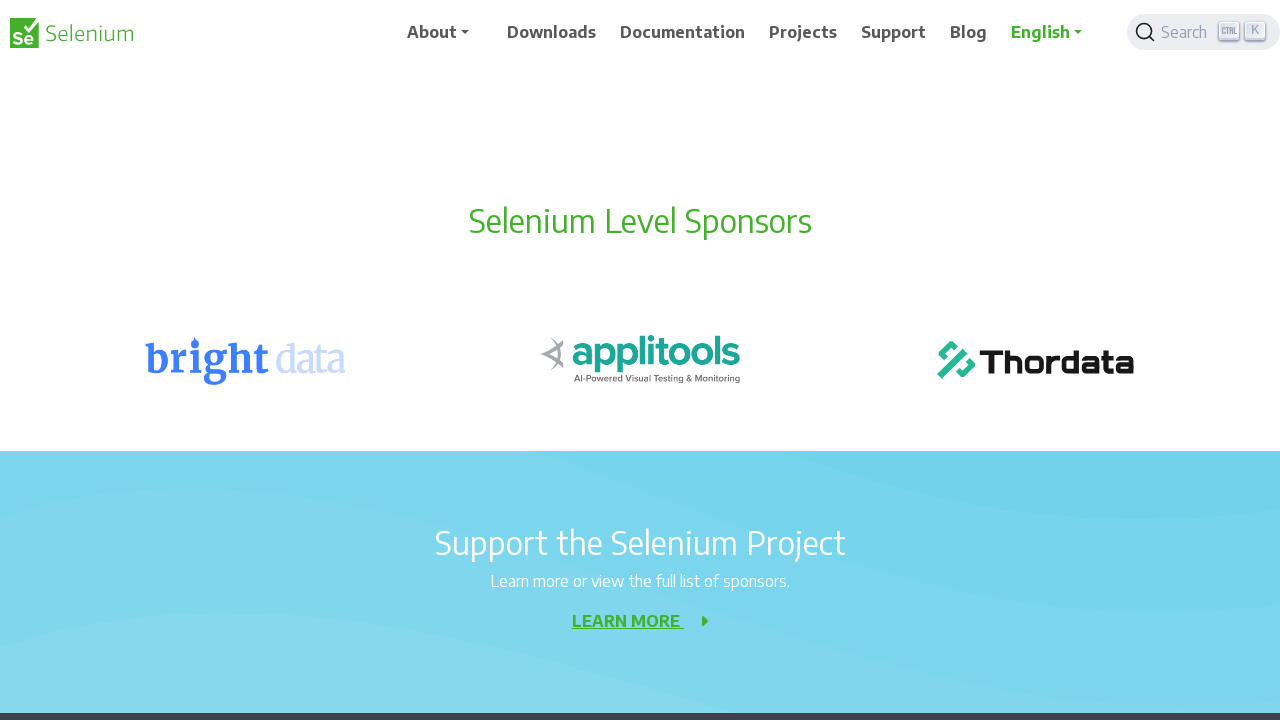

Scrolled down by 1000 pixels (increment 2)
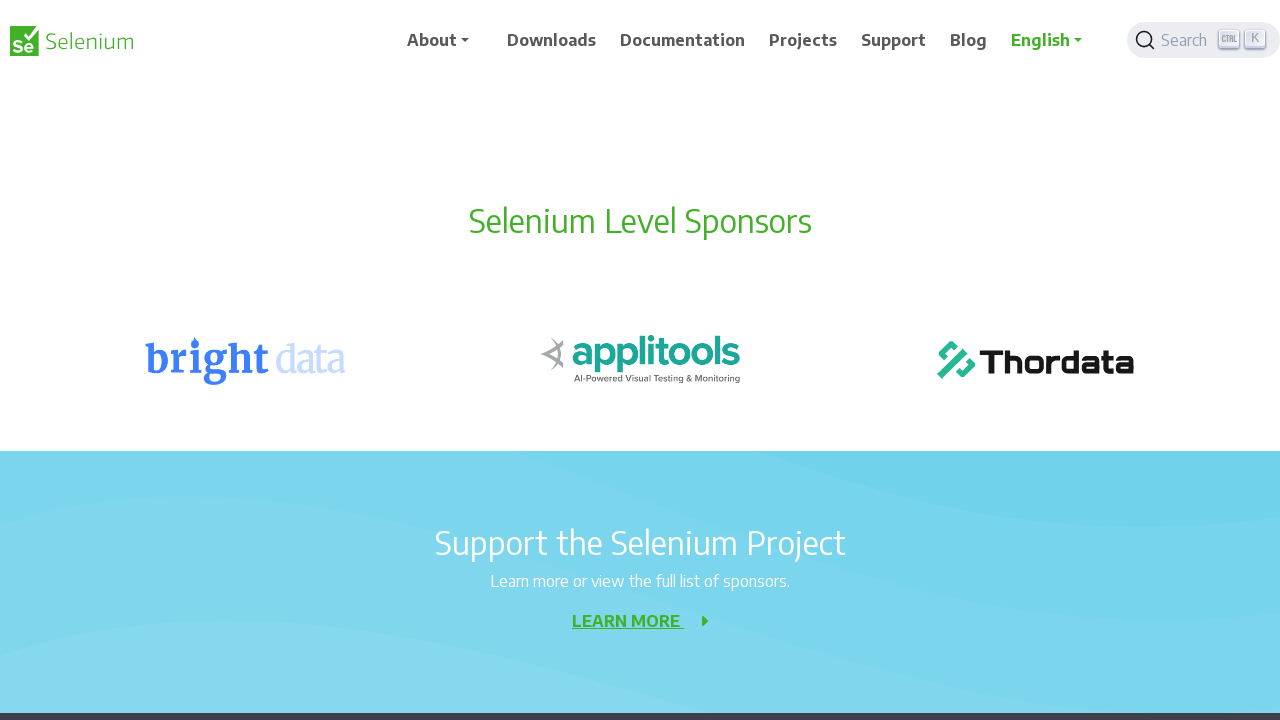

Waited 3 seconds after scroll increment 2
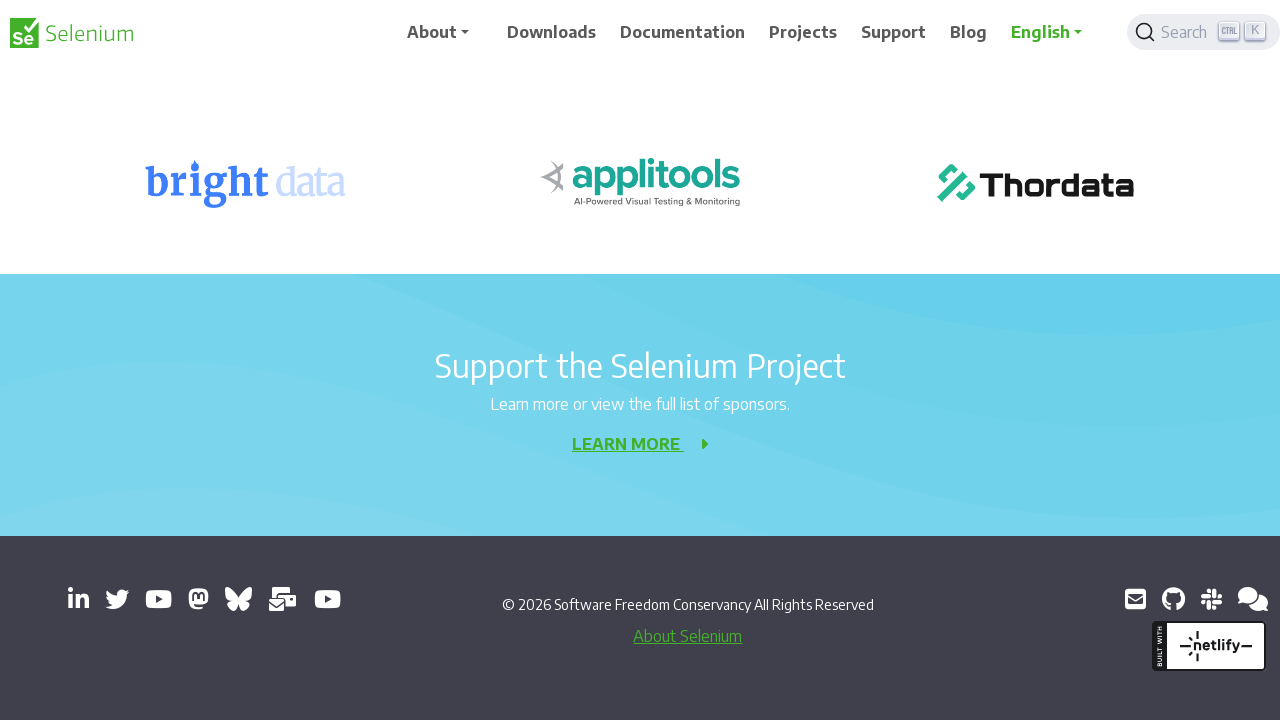

Scrolled down by 1000 pixels (increment 3)
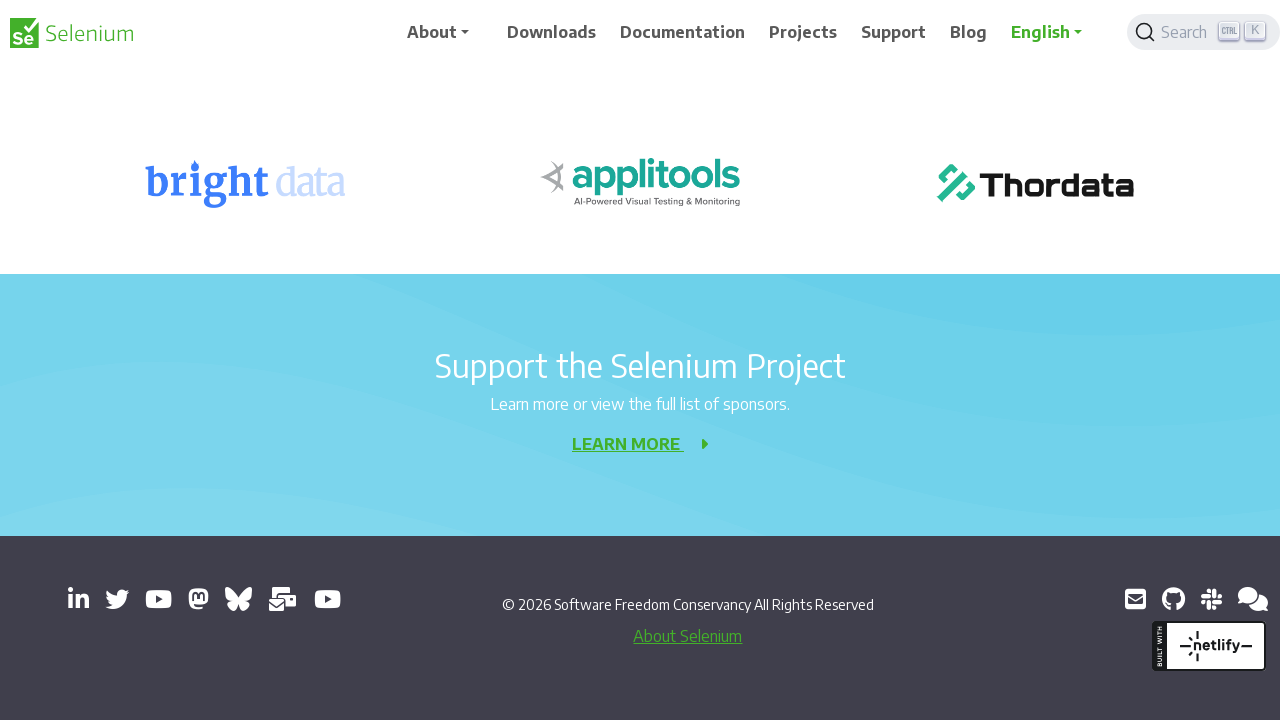

Waited 3 seconds after scroll increment 3
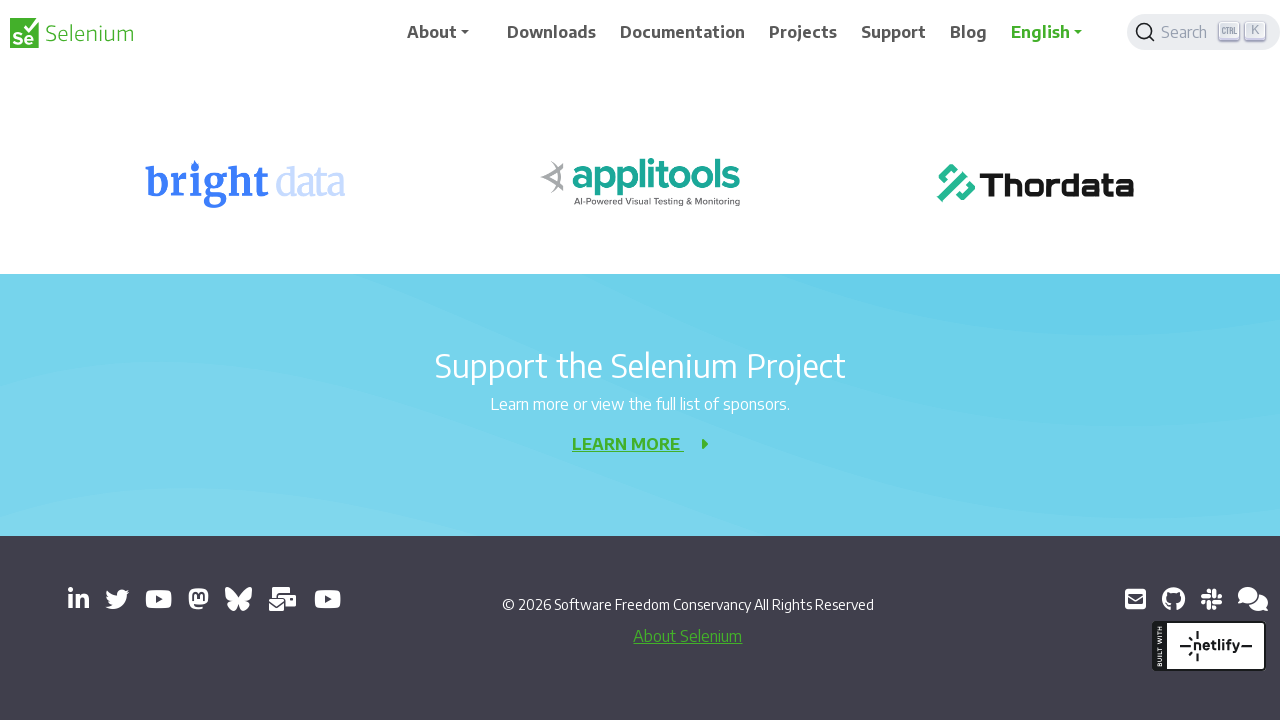

Scrolled down by 1000 pixels (increment 4)
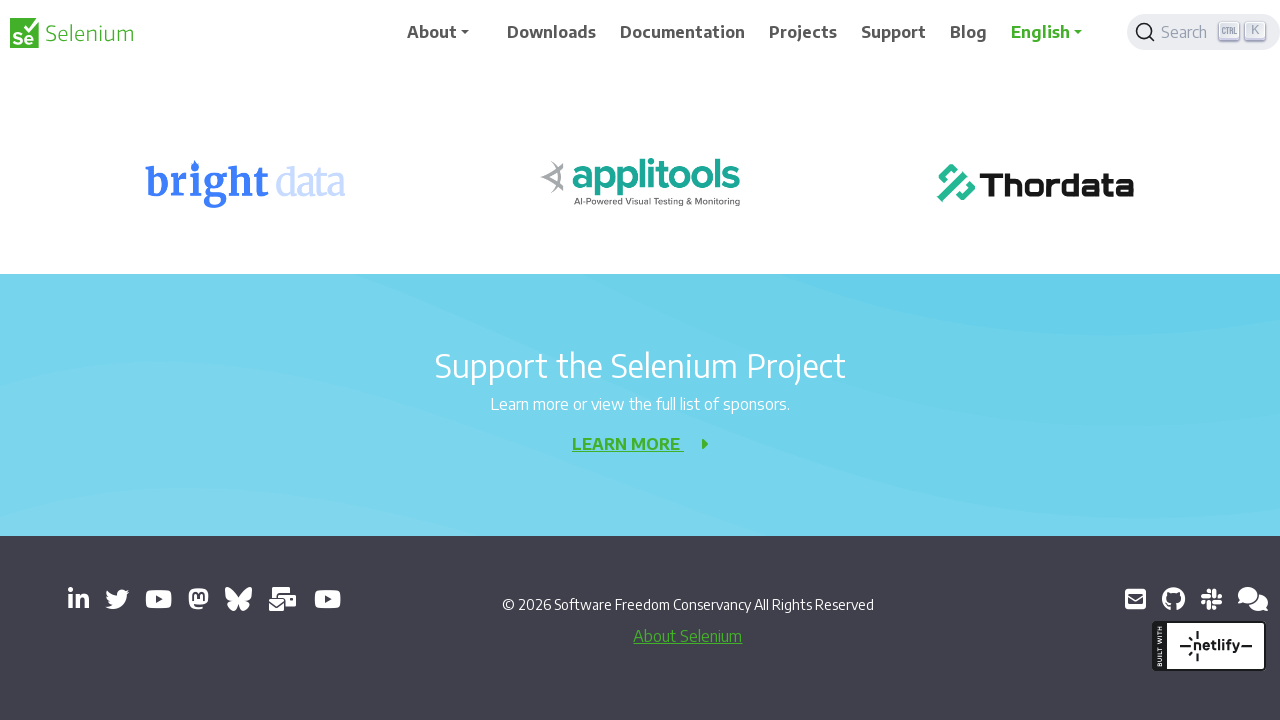

Waited 3 seconds after scroll increment 4
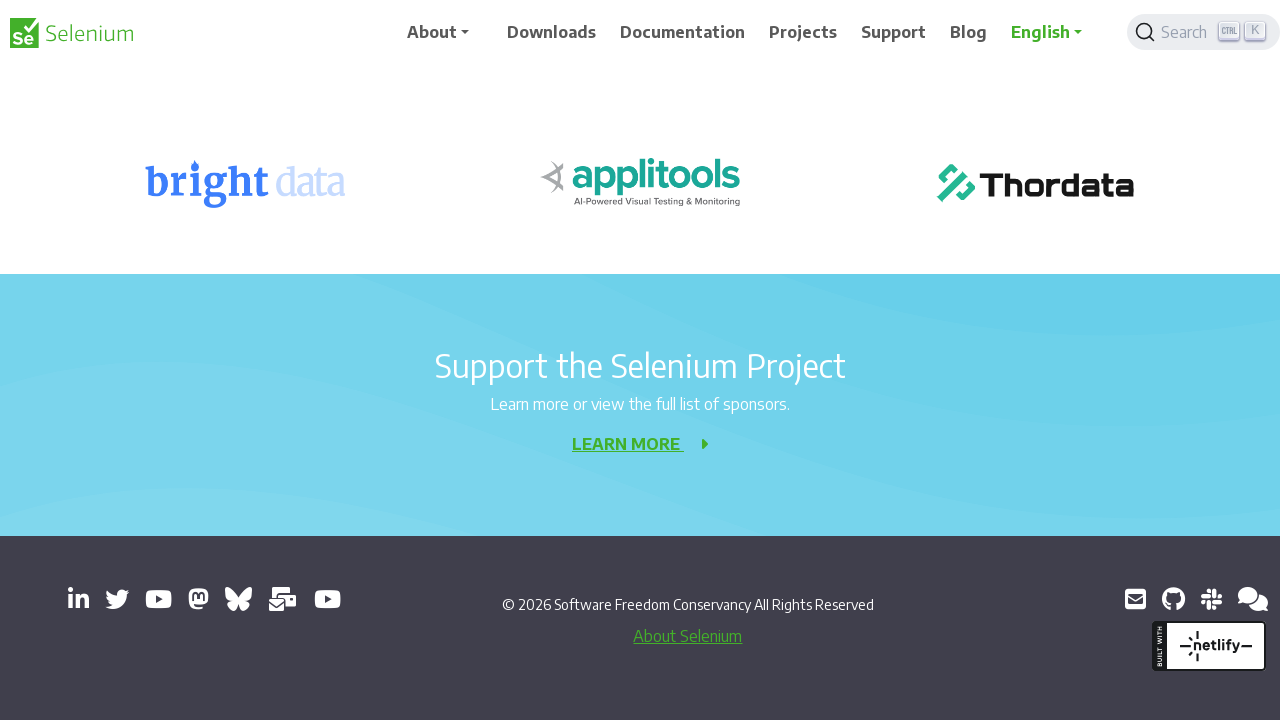

Scrolled down by 1000 pixels (increment 5)
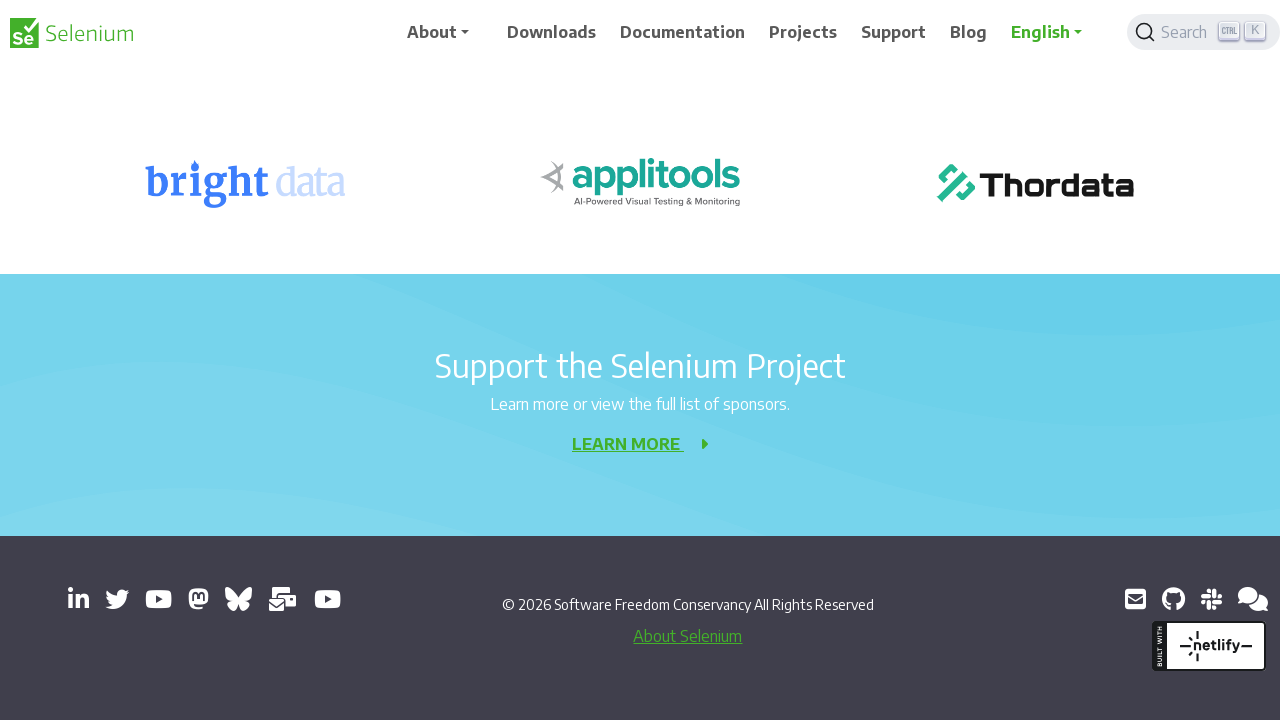

Waited 3 seconds after scroll increment 5
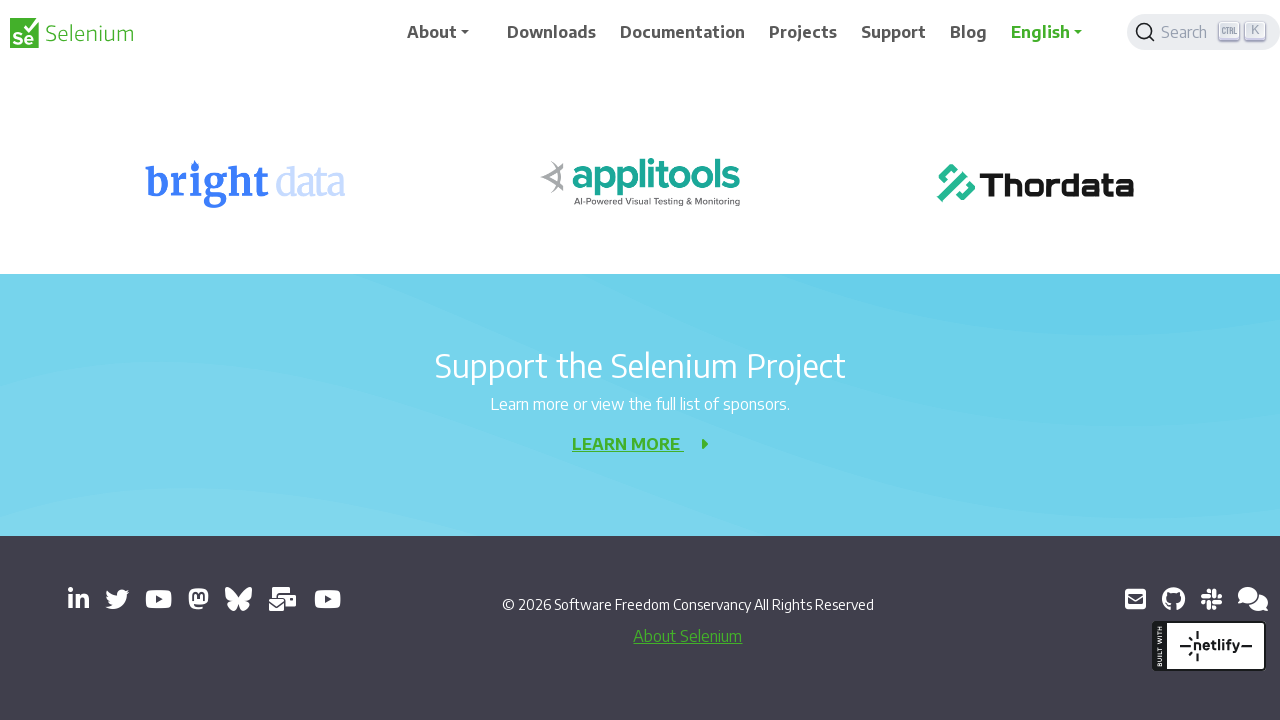

Scrolled down by 1000 pixels (increment 6)
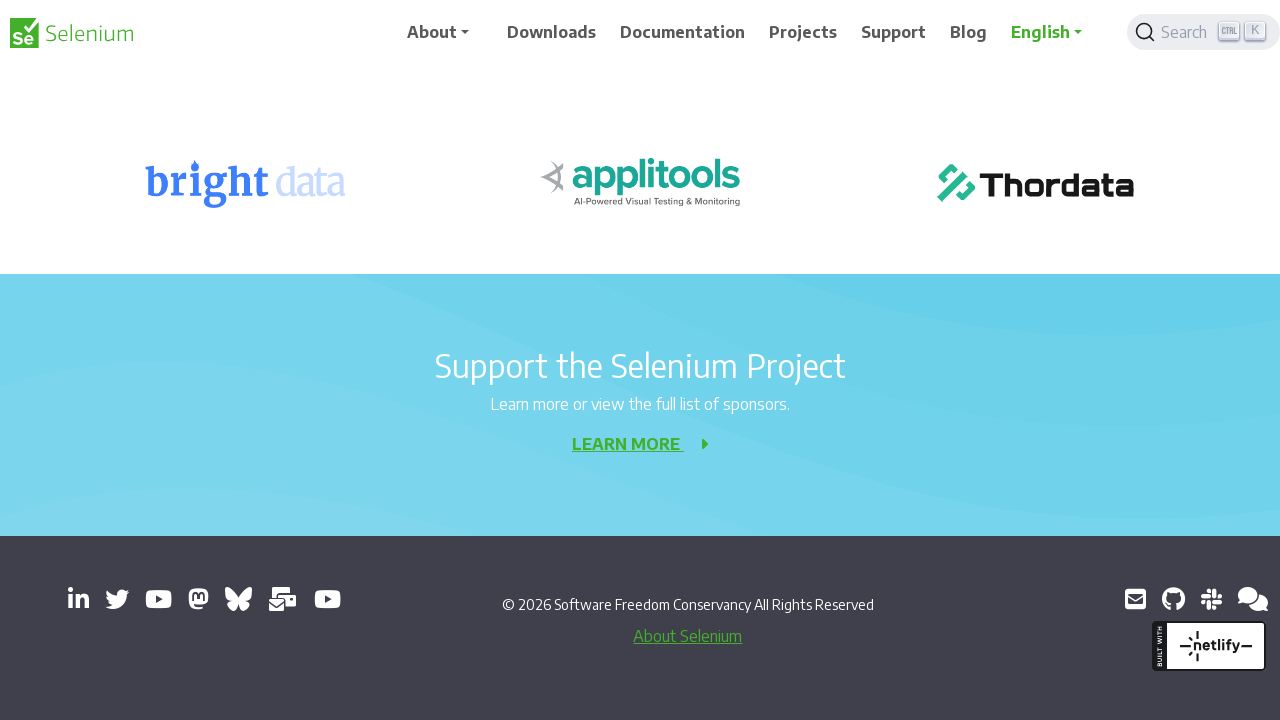

Waited 3 seconds after scroll increment 6
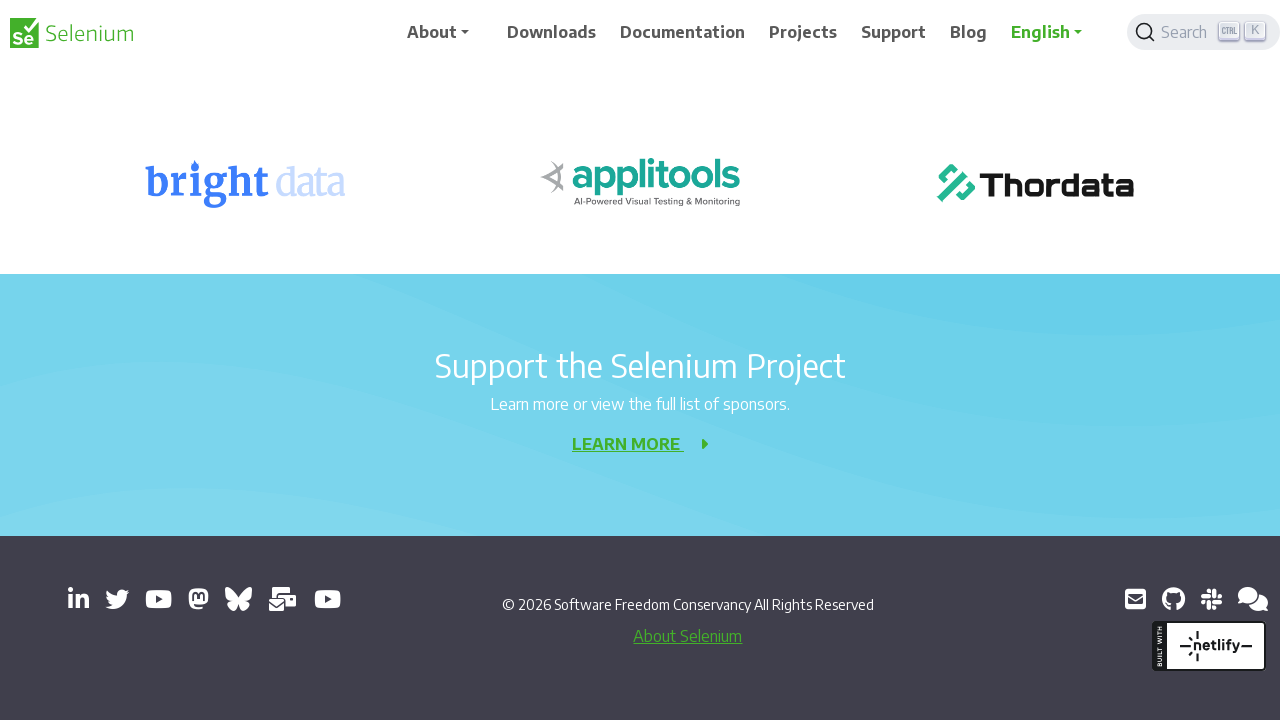

Scrolled down by 1000 pixels (increment 7)
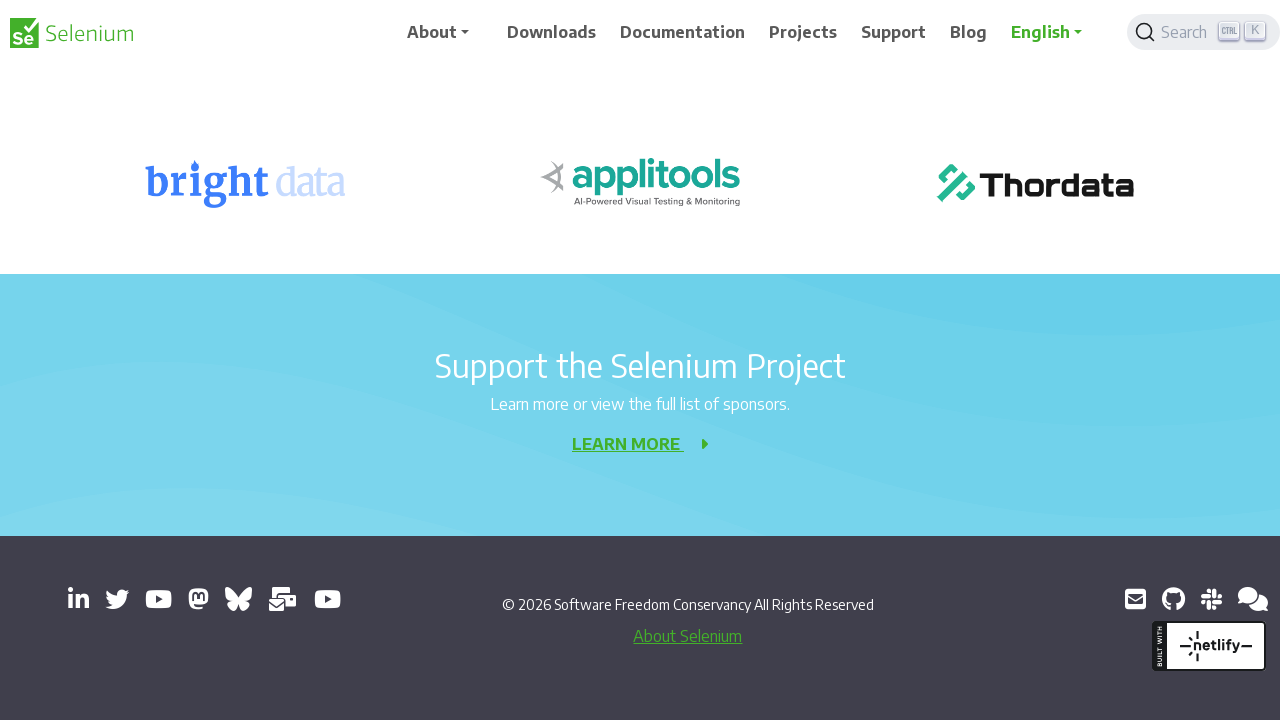

Waited 3 seconds after scroll increment 7
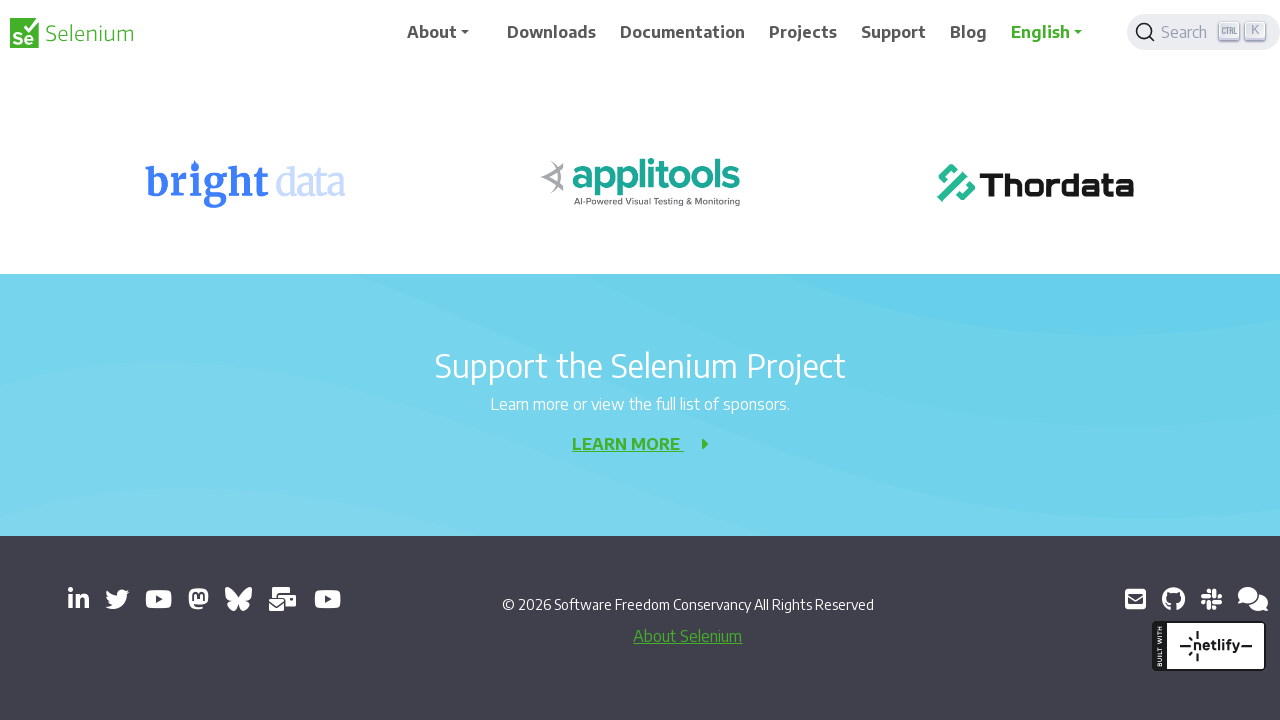

Scrolled down by 1000 pixels (increment 8)
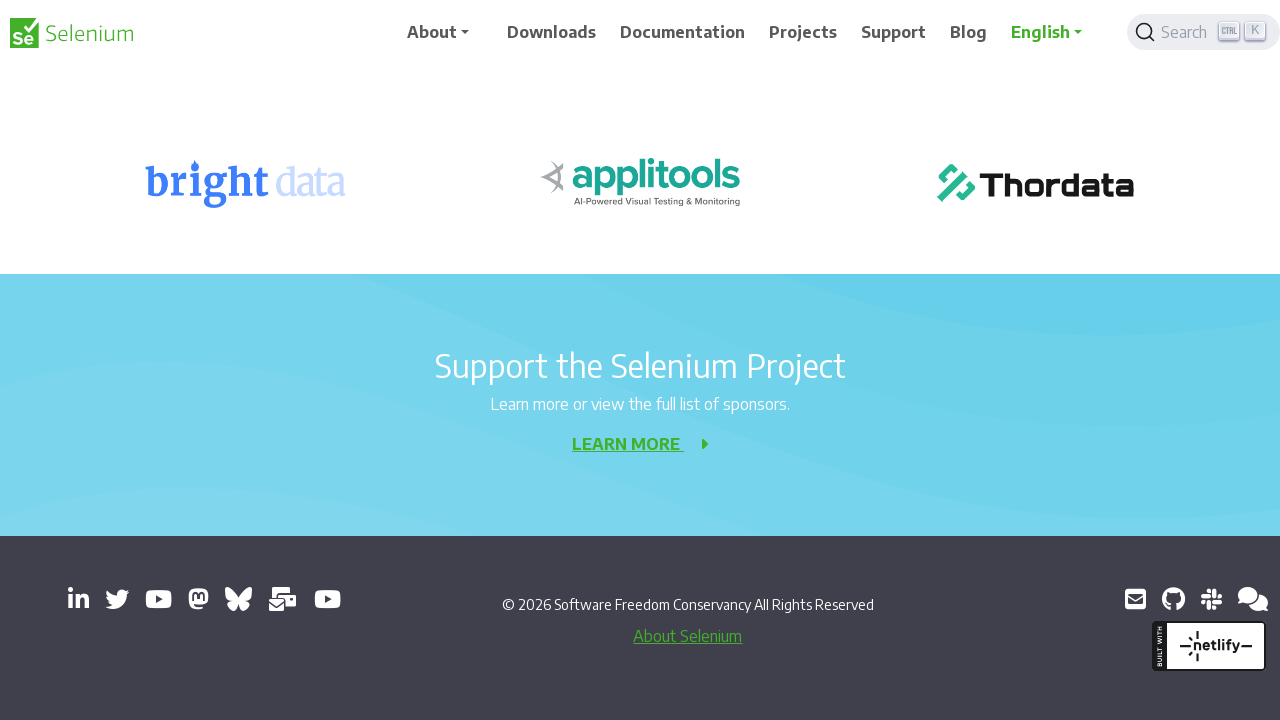

Waited 3 seconds after scroll increment 8
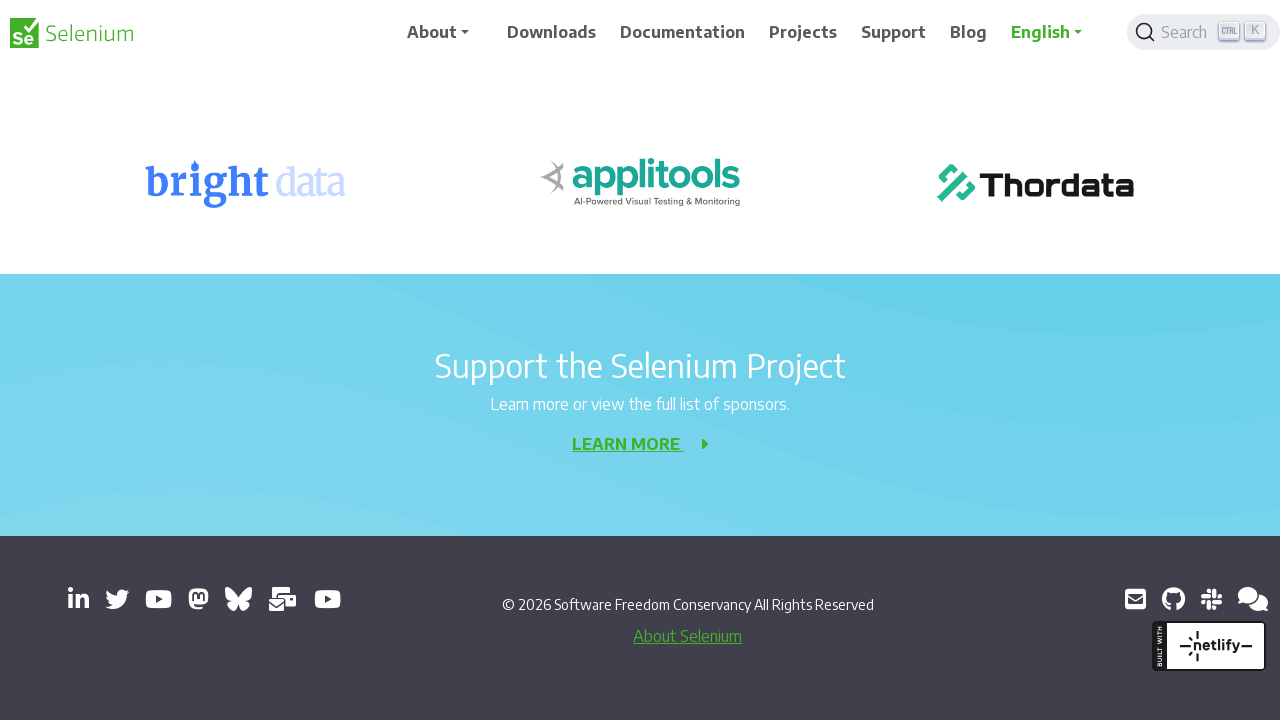

Scrolled down by 1000 pixels (increment 9)
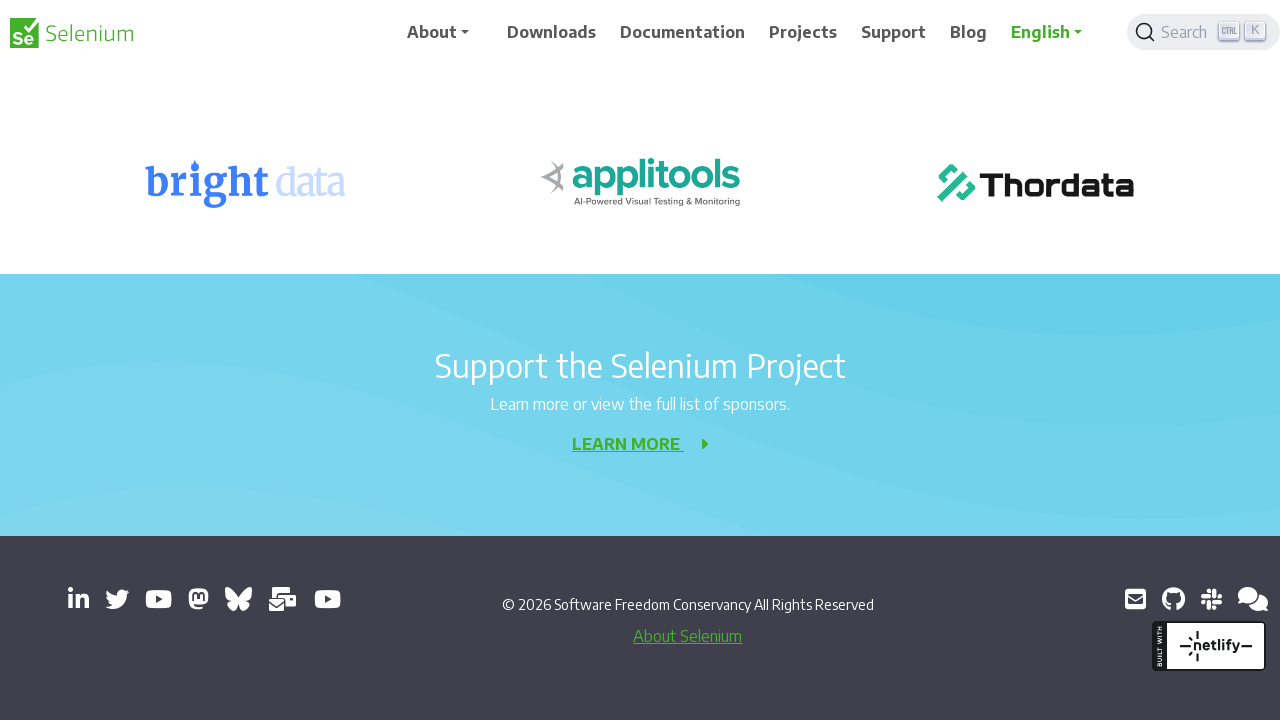

Waited 3 seconds after scroll increment 9
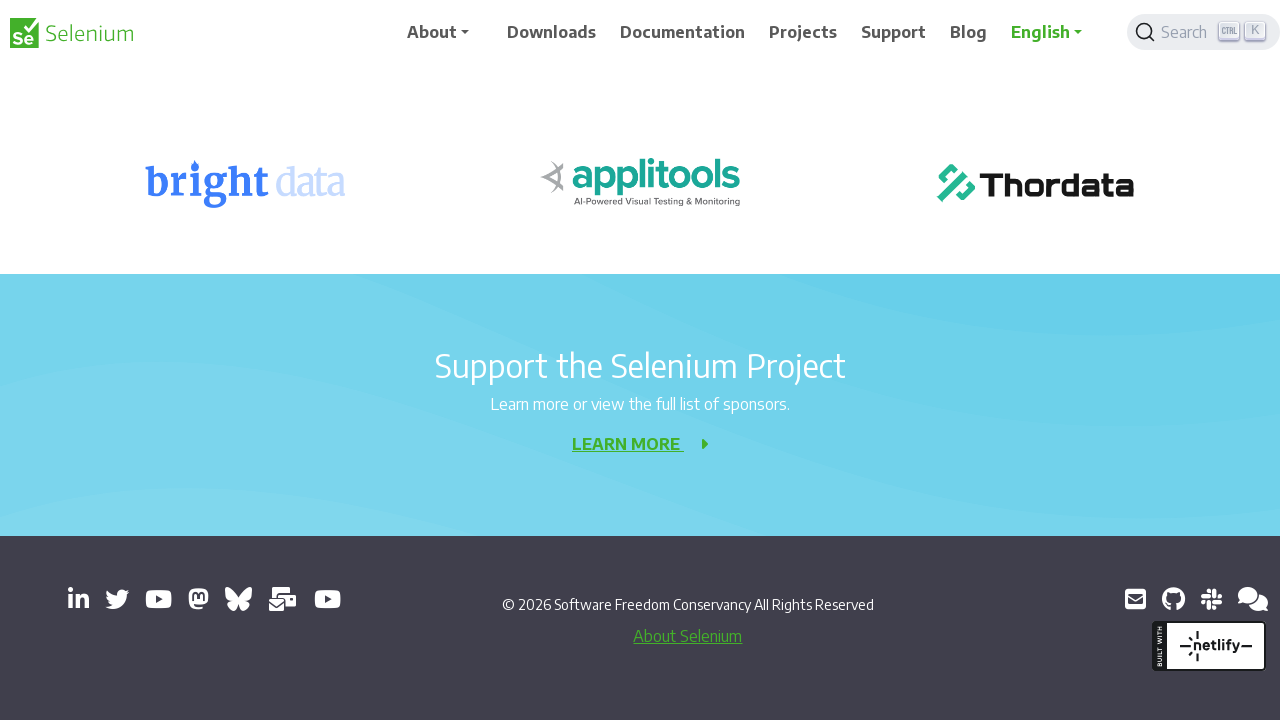

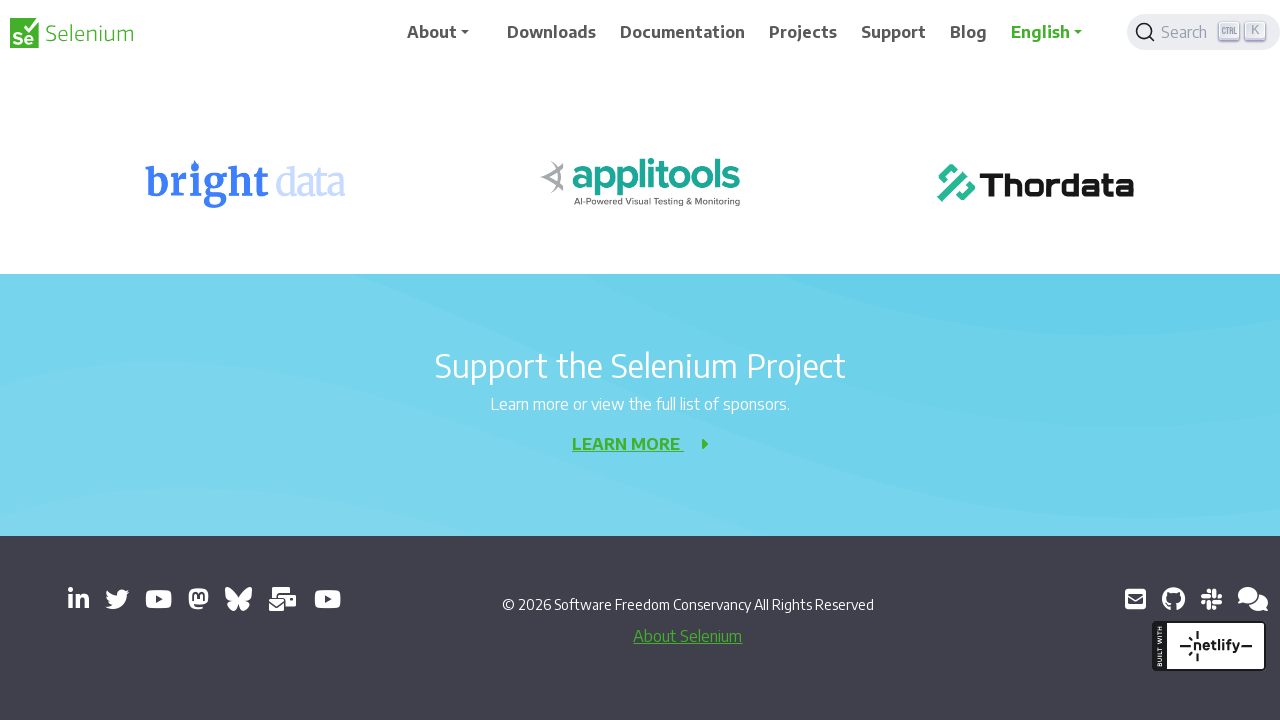